Clicks the "show" link in the navigation bar and verifies navigation

Starting URL: https://news.ycombinator.com/

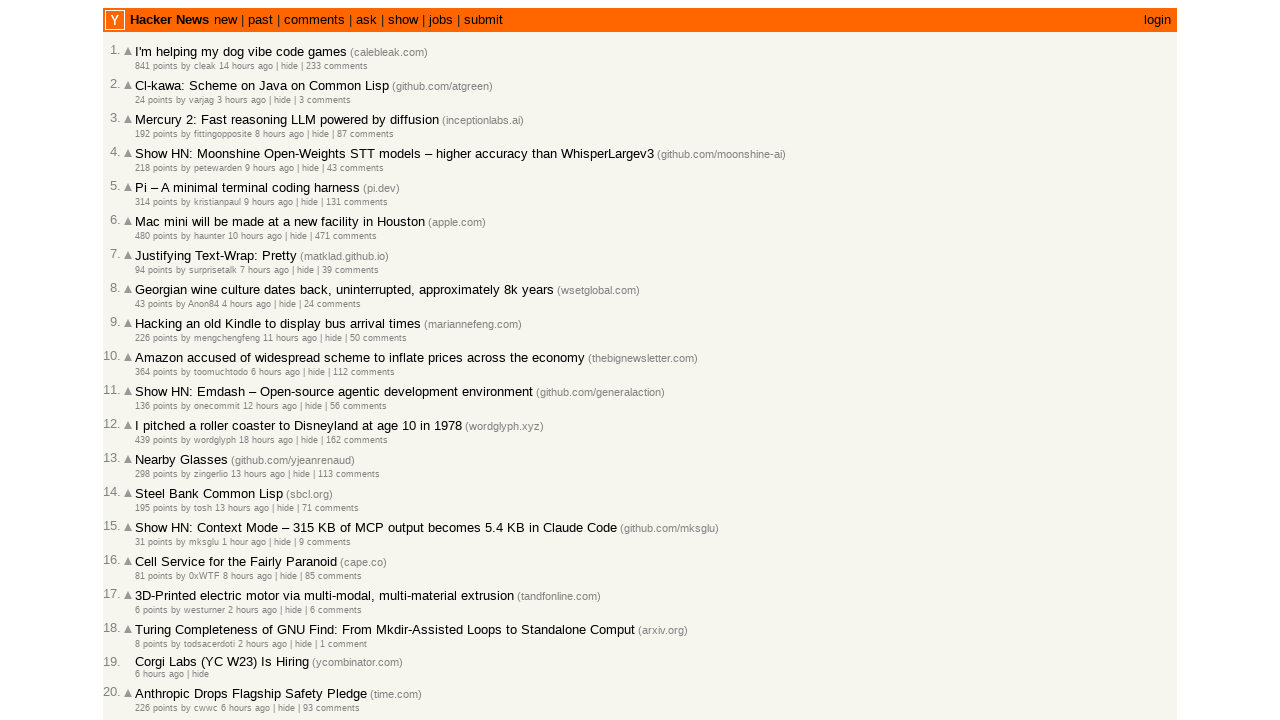

Clicked the 'show' link in the navigation bar at (403, 20) on a:has-text('show')
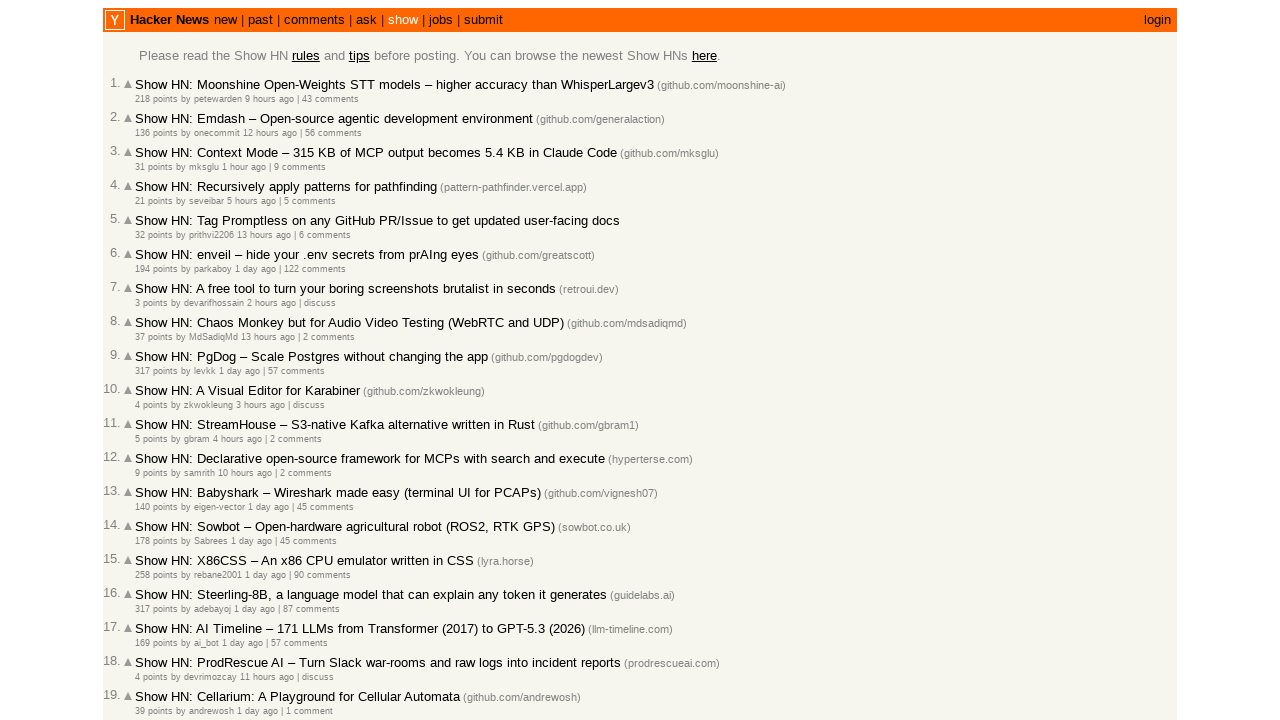

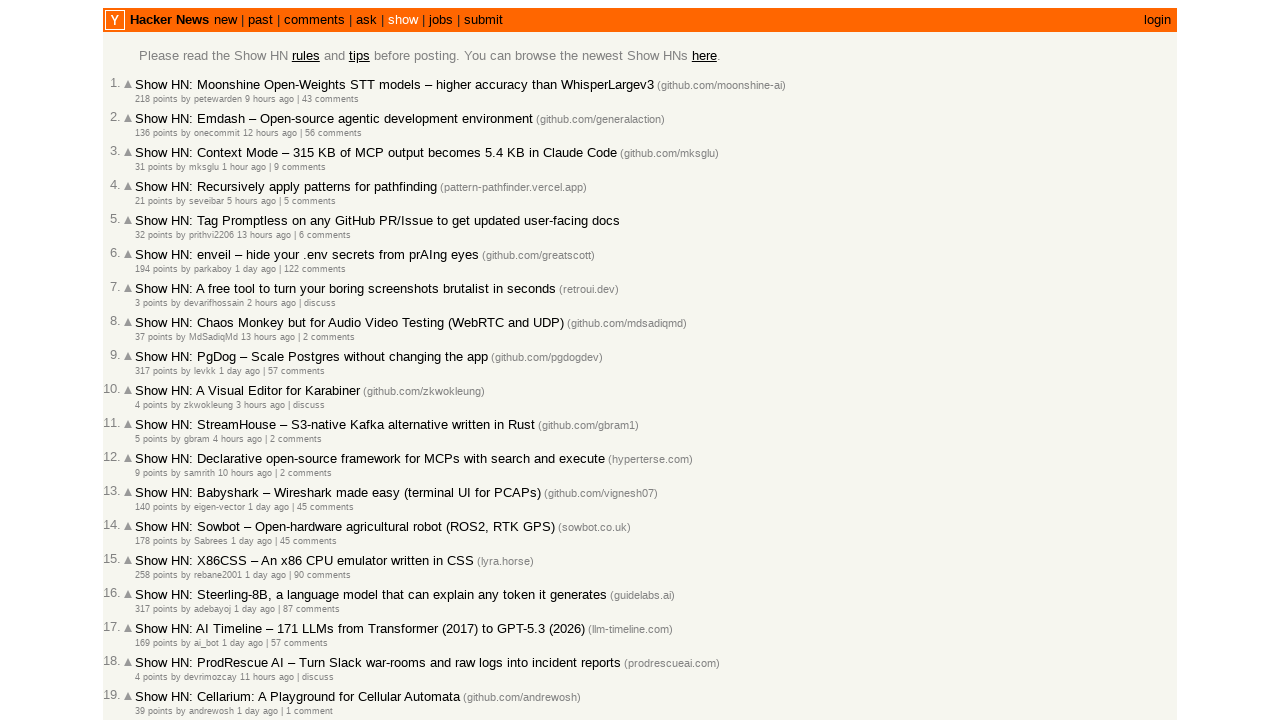